Tests scrolling from the viewport by a specific pixel amount to bring the footer into view

Starting URL: https://selenium.dev/selenium/web/scrolling_tests/frame_with_nested_scrolling_frame_out_of_view.html

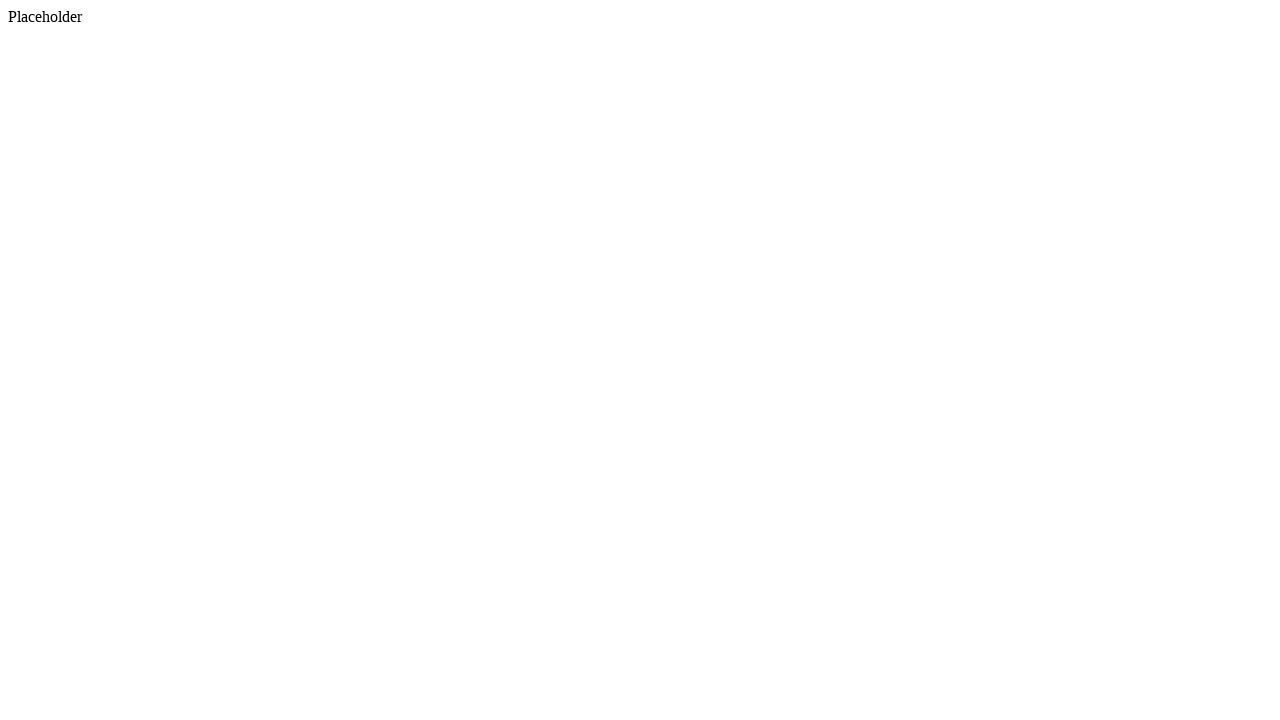

Located footer element on page
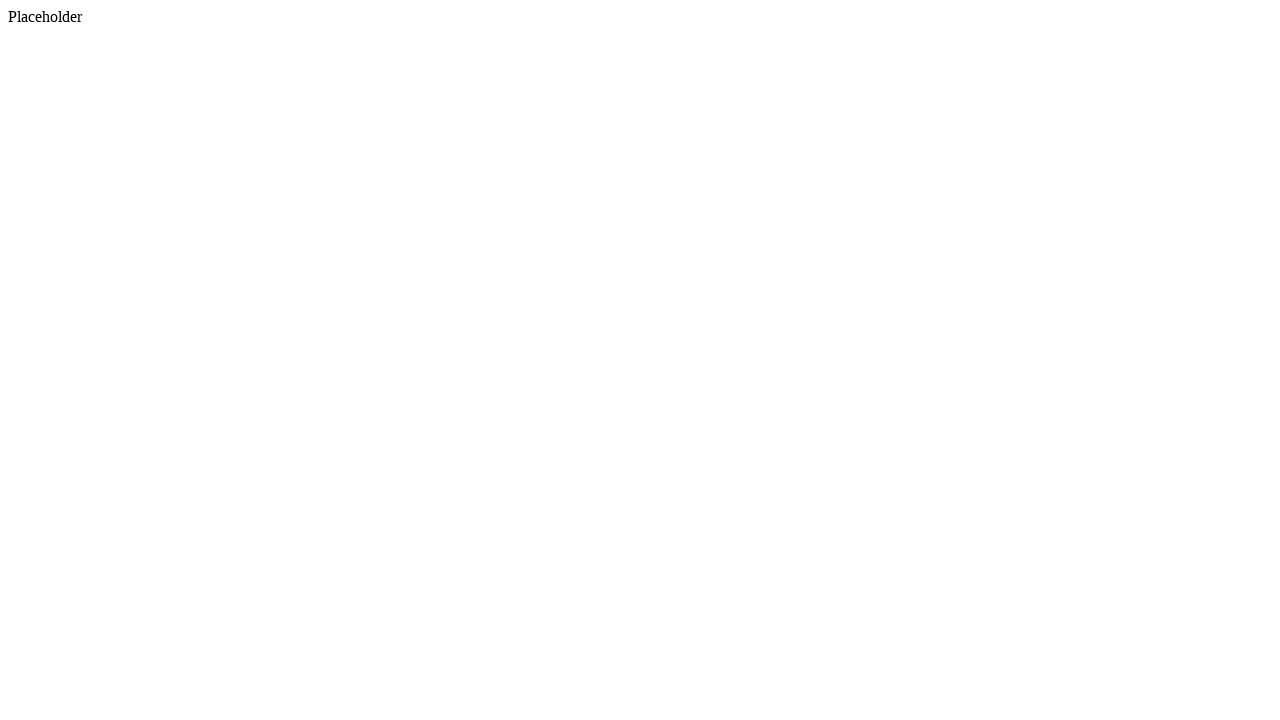

Scrolled footer into view using scroll_into_view_if_needed()
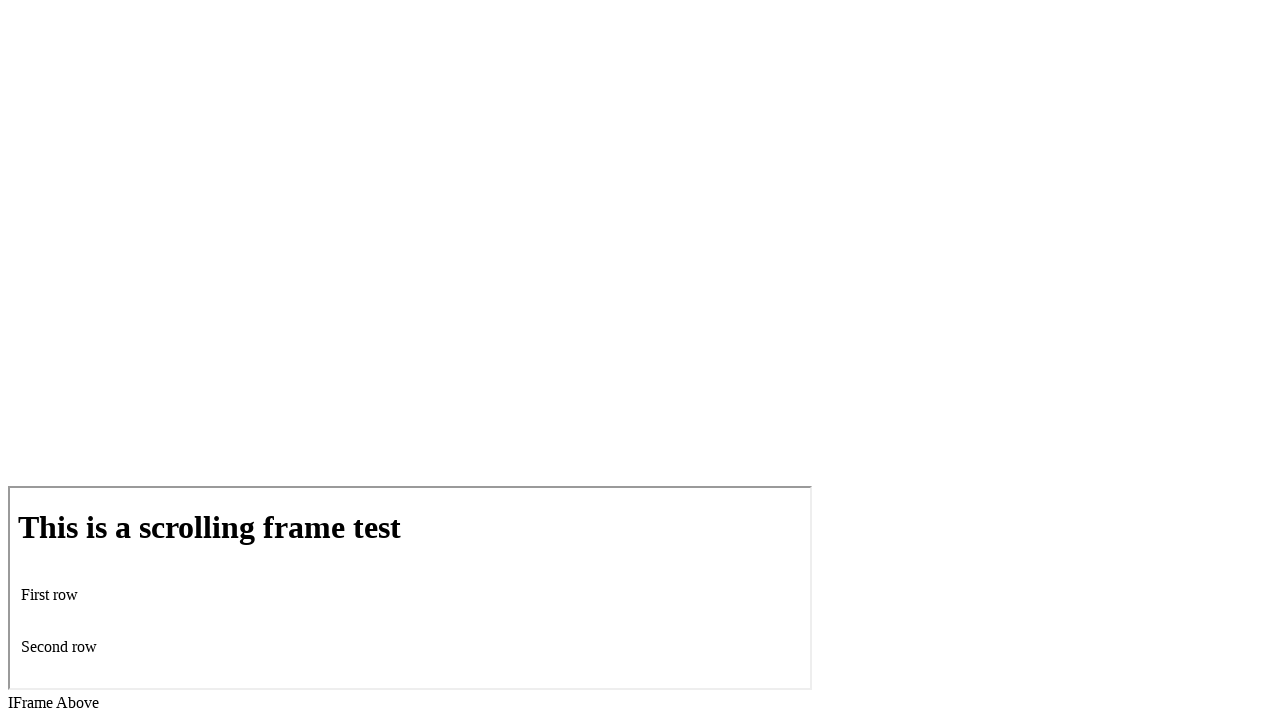

Waited 500ms for scroll animation to complete
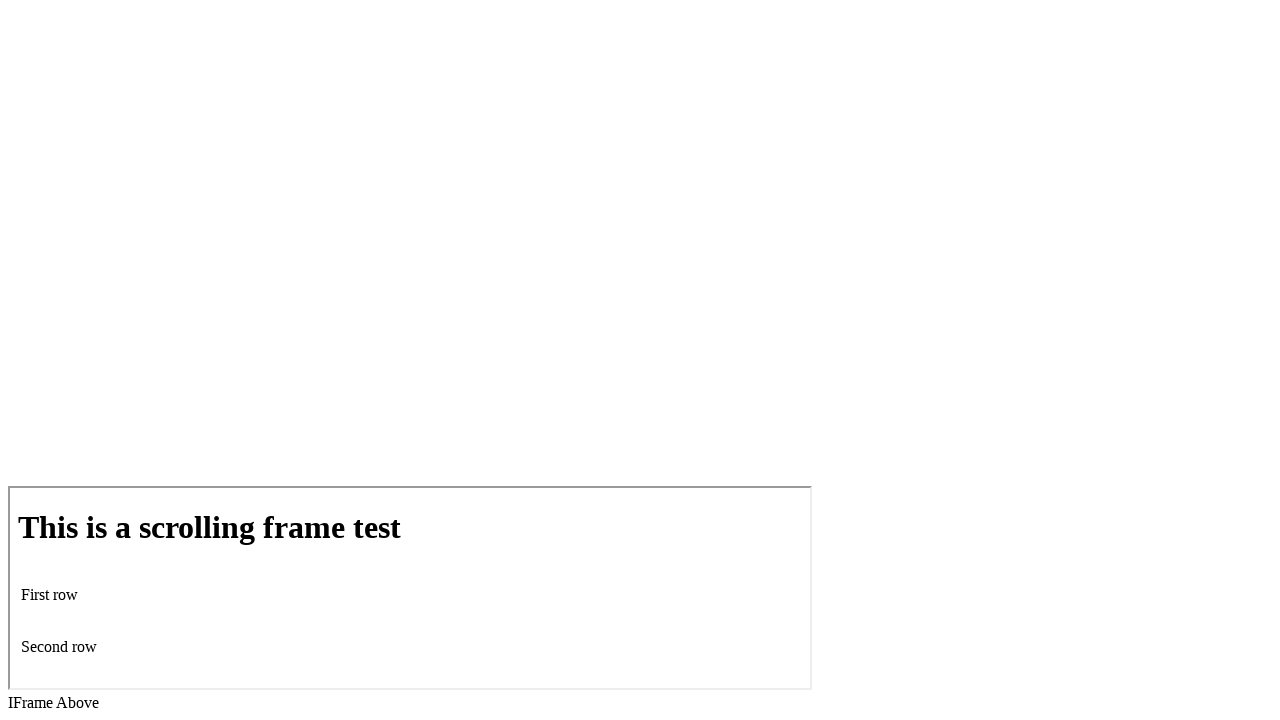

Verified footer element is now visible
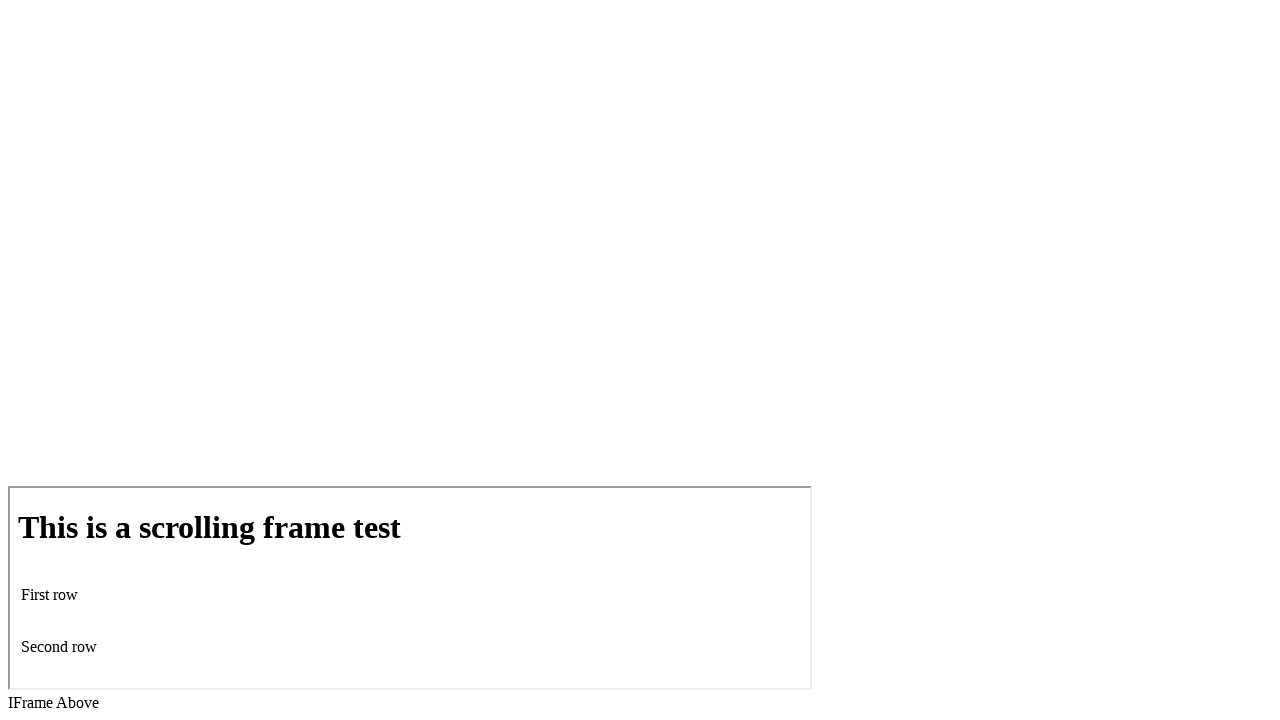

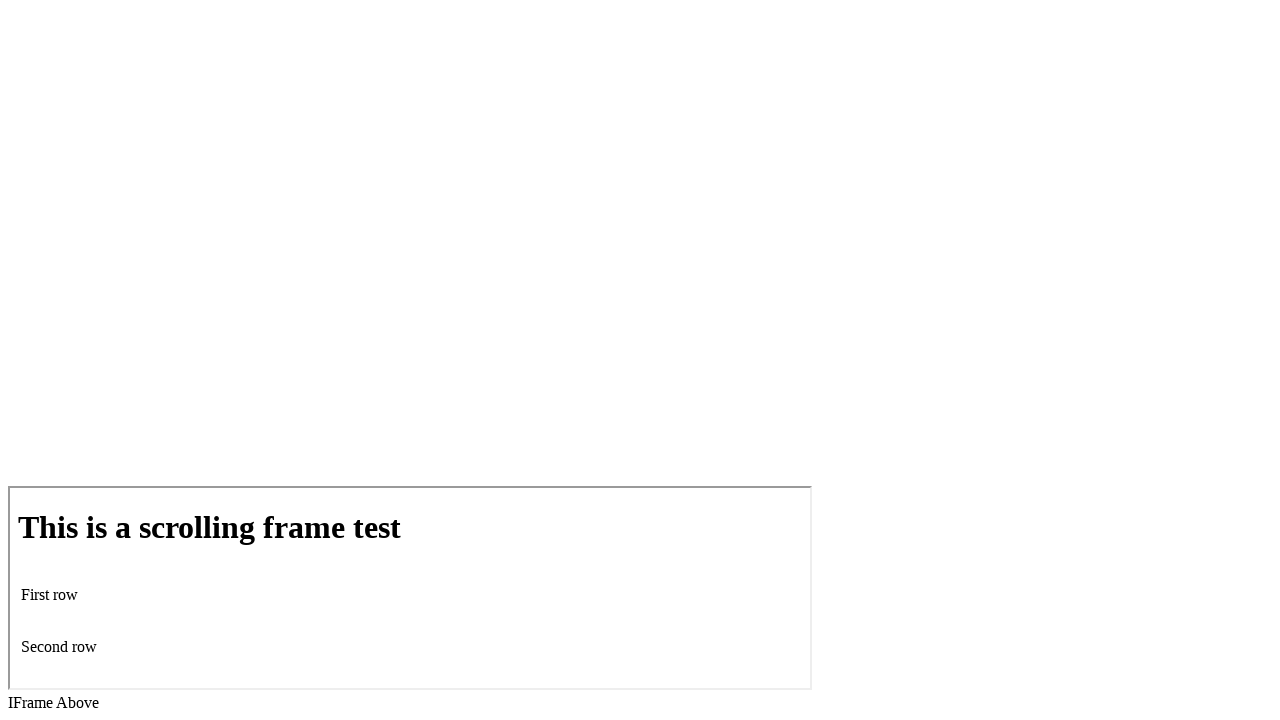